Tests e-commerce functionality by searching for products containing "oni", adding them to cart, and proceeding to checkout to verify cart contents

Starting URL: https://rahulshettyacademy.com/seleniumPractise/

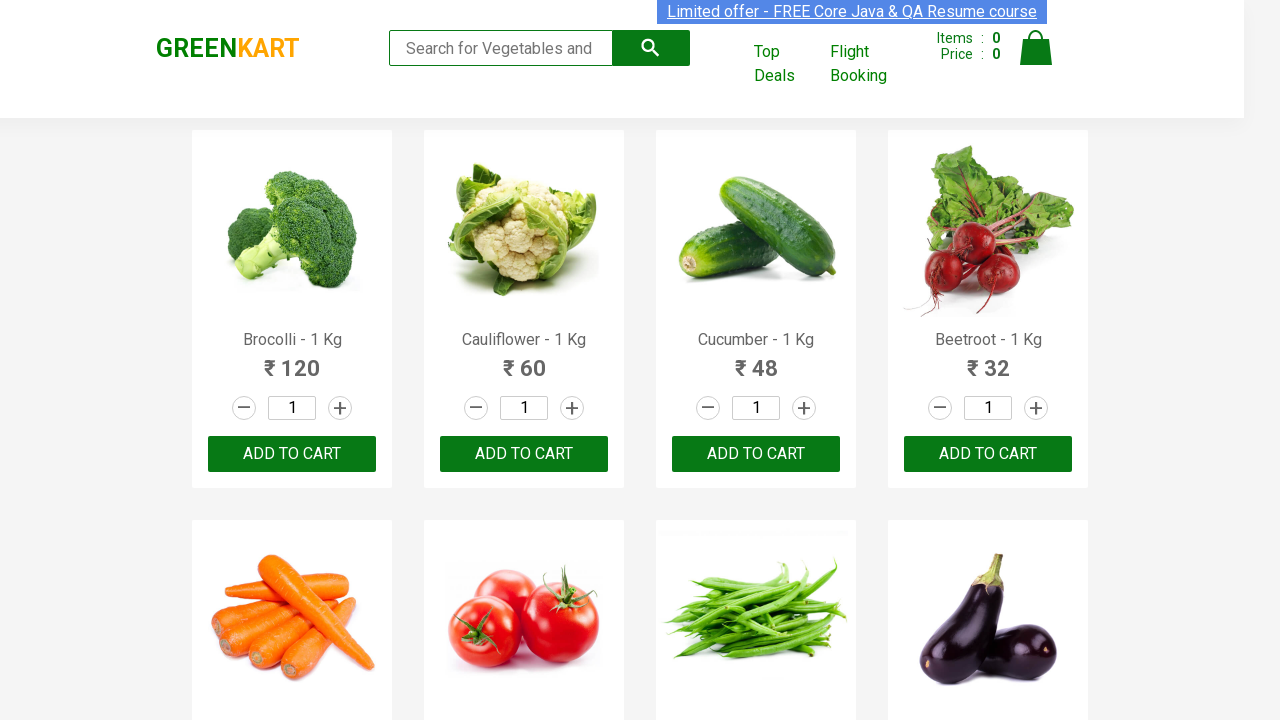

Filled search field with 'oni' on .search-keyword
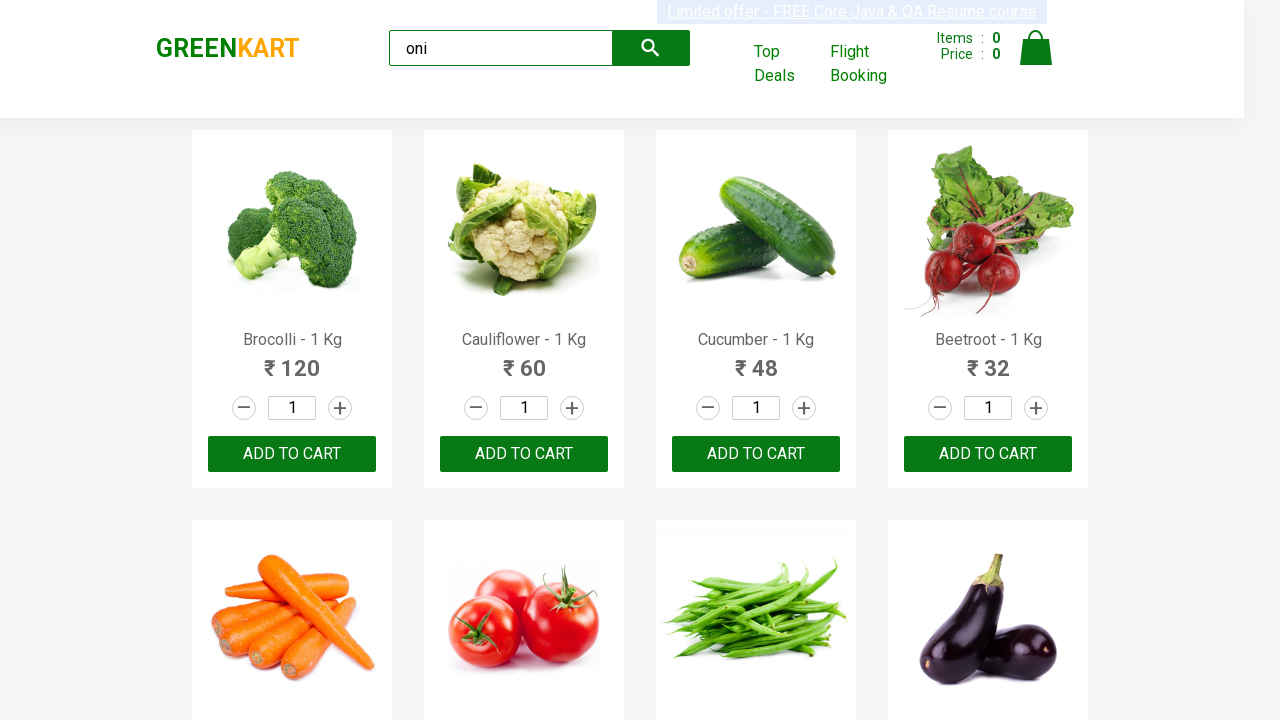

Clicked search button to find products containing 'oni' at (651, 48) on button.search-button
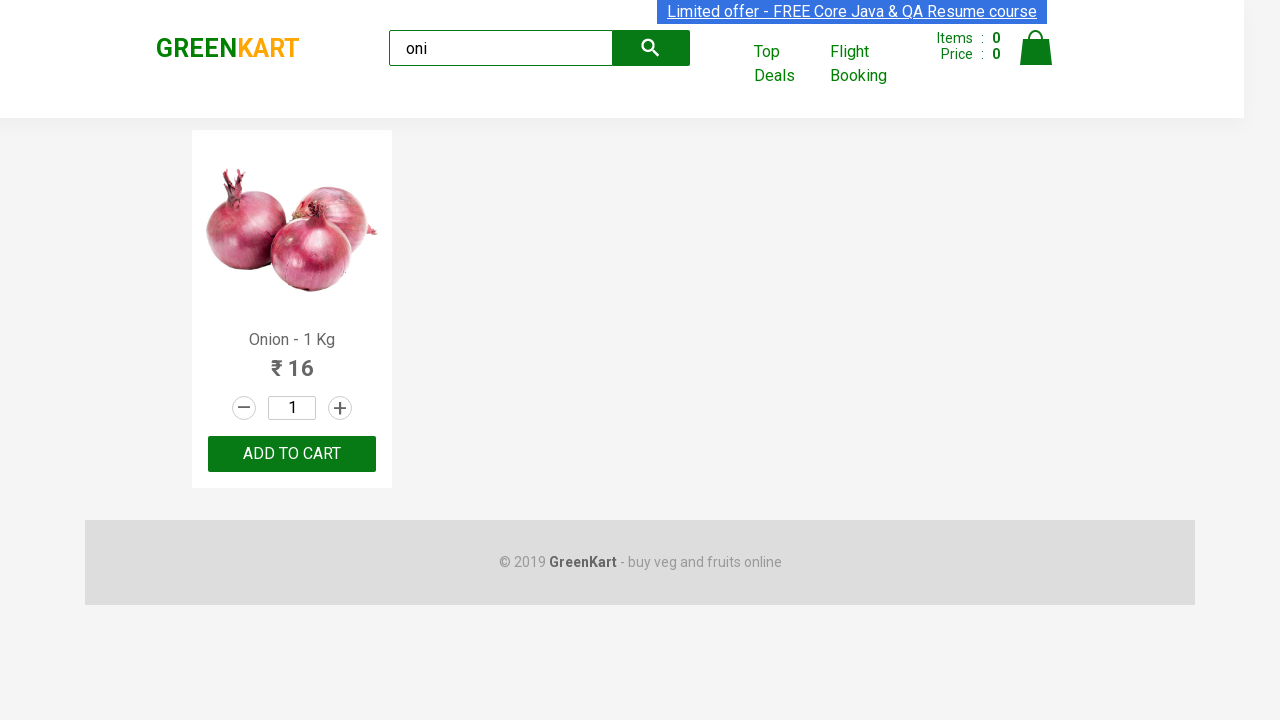

Waited for search results to load
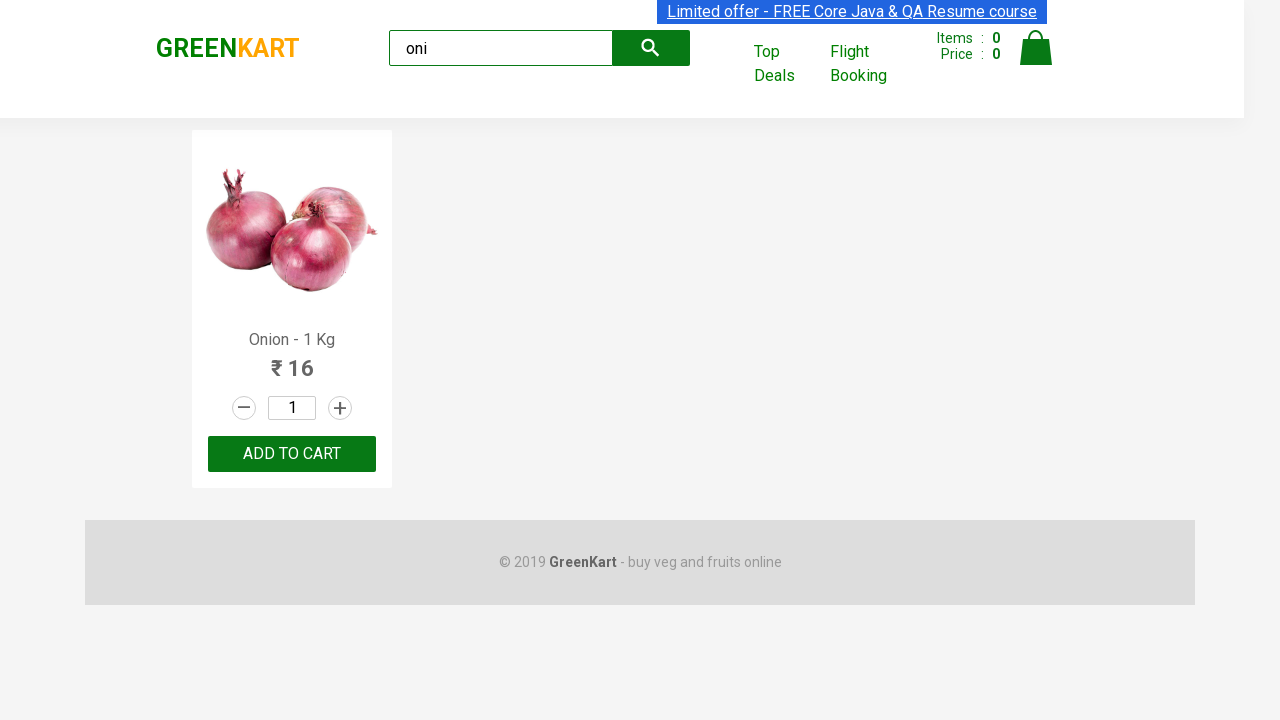

Located 1 products matching search criteria
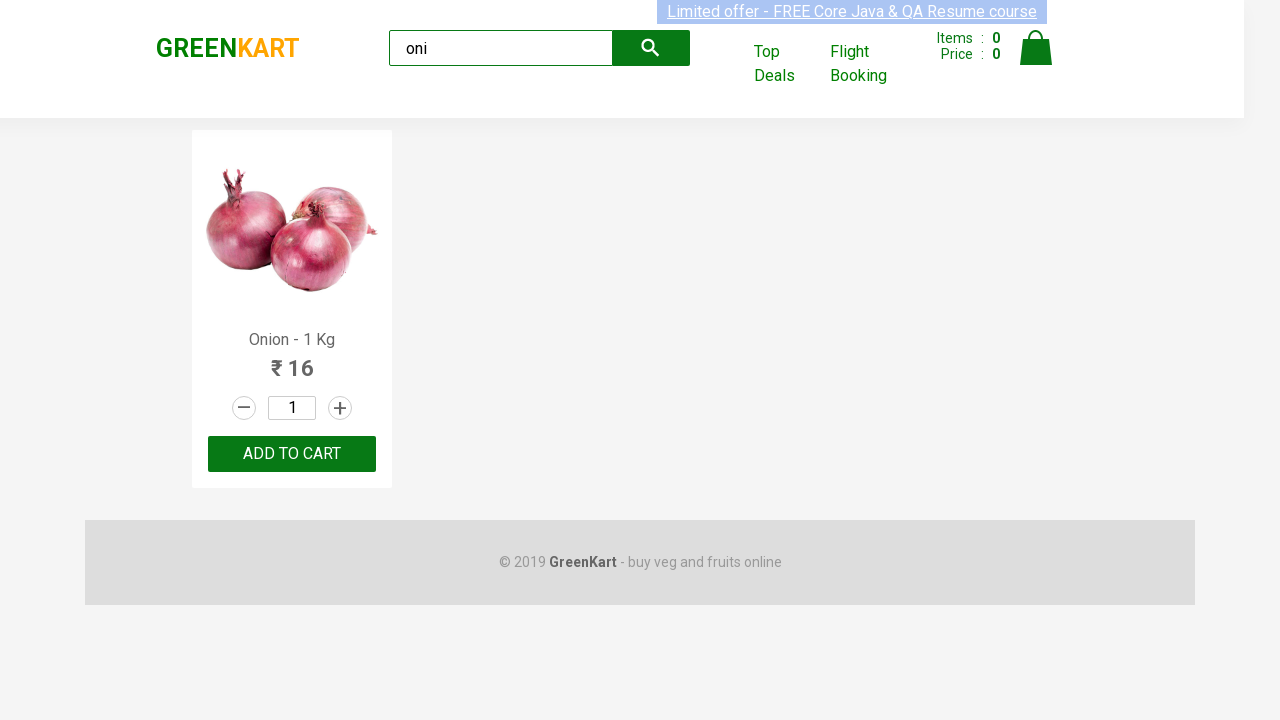

Located 1 'Add to Cart' buttons
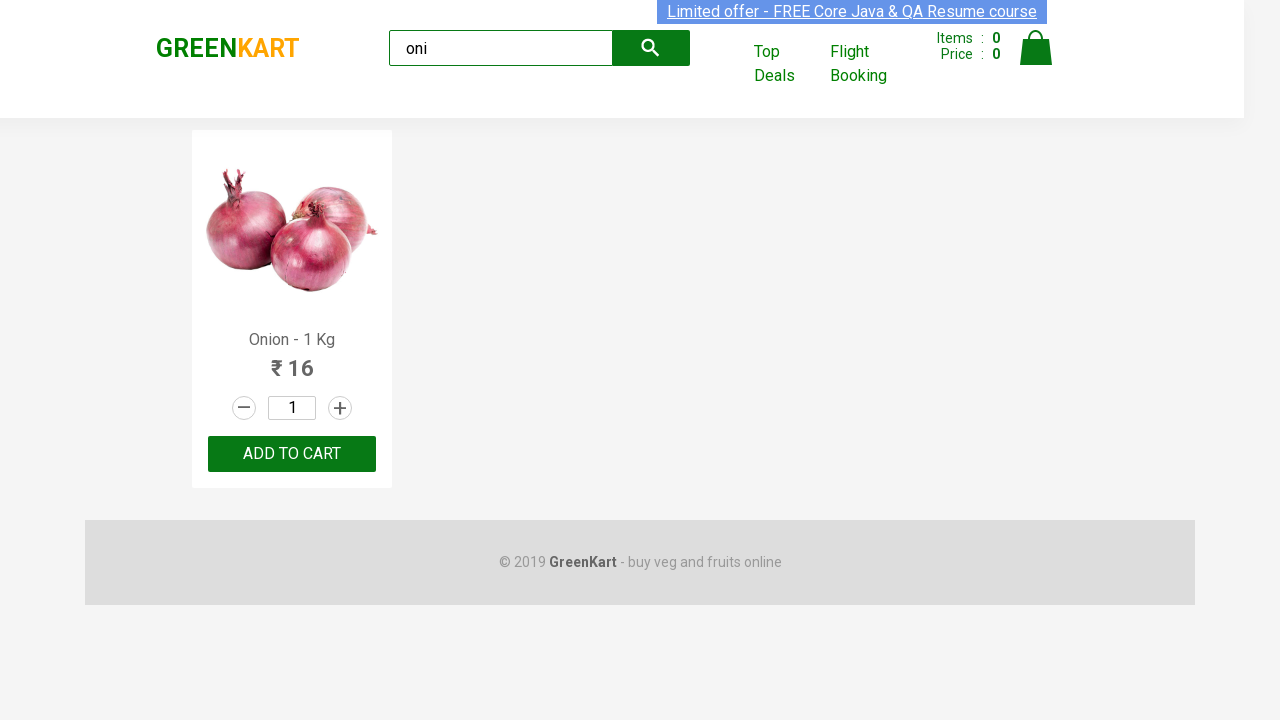

Clicked 'Add to Cart' button for a product at (292, 454) on xpath=//div[@class='product-action']/button >> nth=0
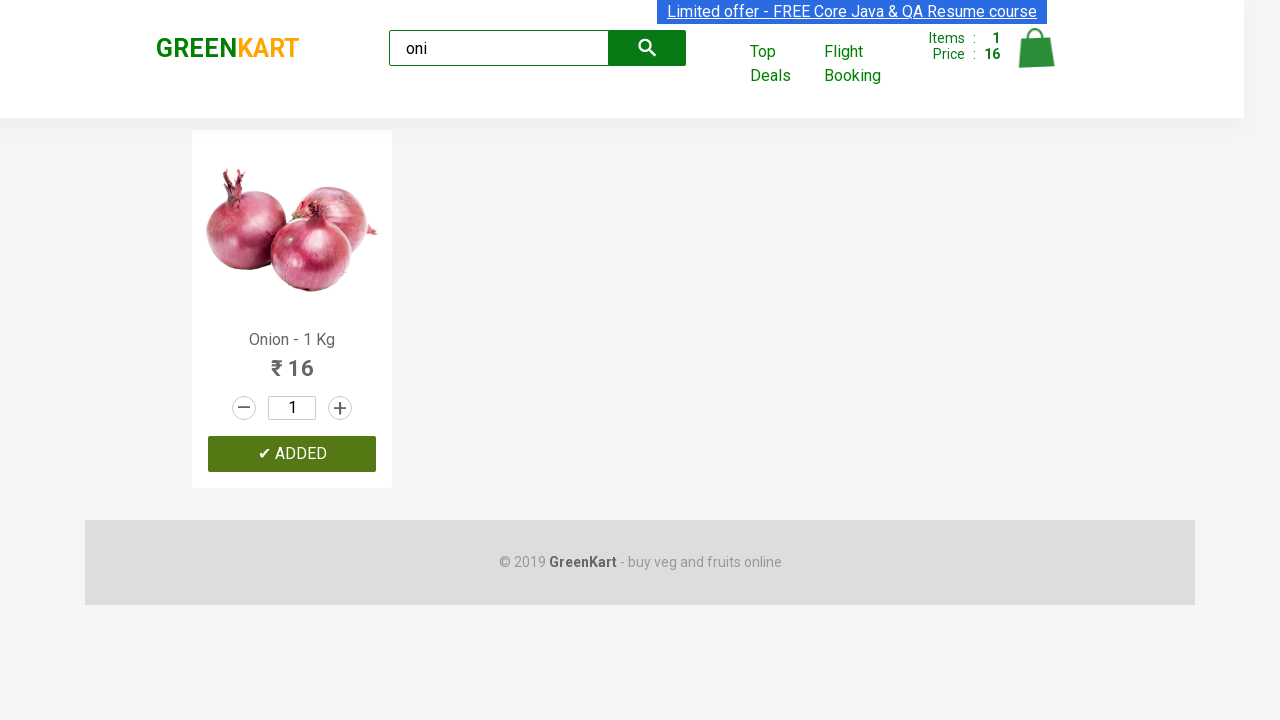

Clicked cart icon to view shopping cart at (1036, 48) on img[alt='Cart']
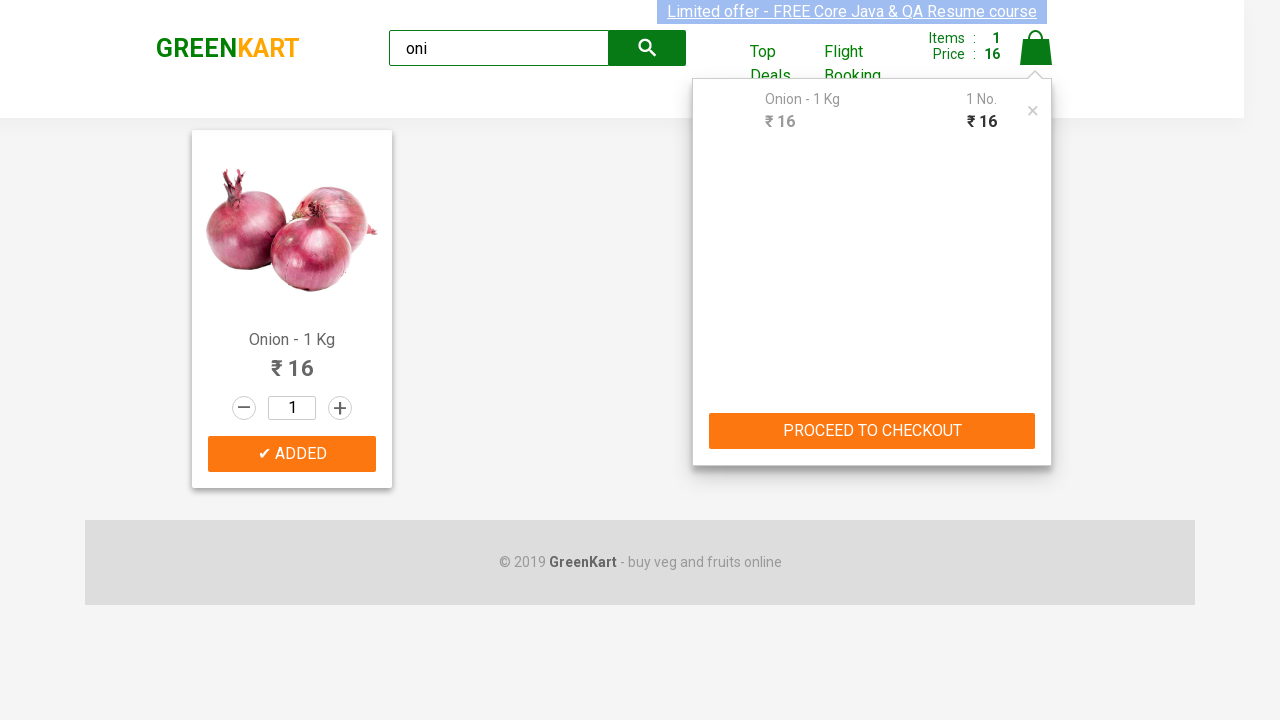

Clicked 'PROCEED TO CHECKOUT' button at (872, 431) on xpath=//button[text()='PROCEED TO CHECKOUT']
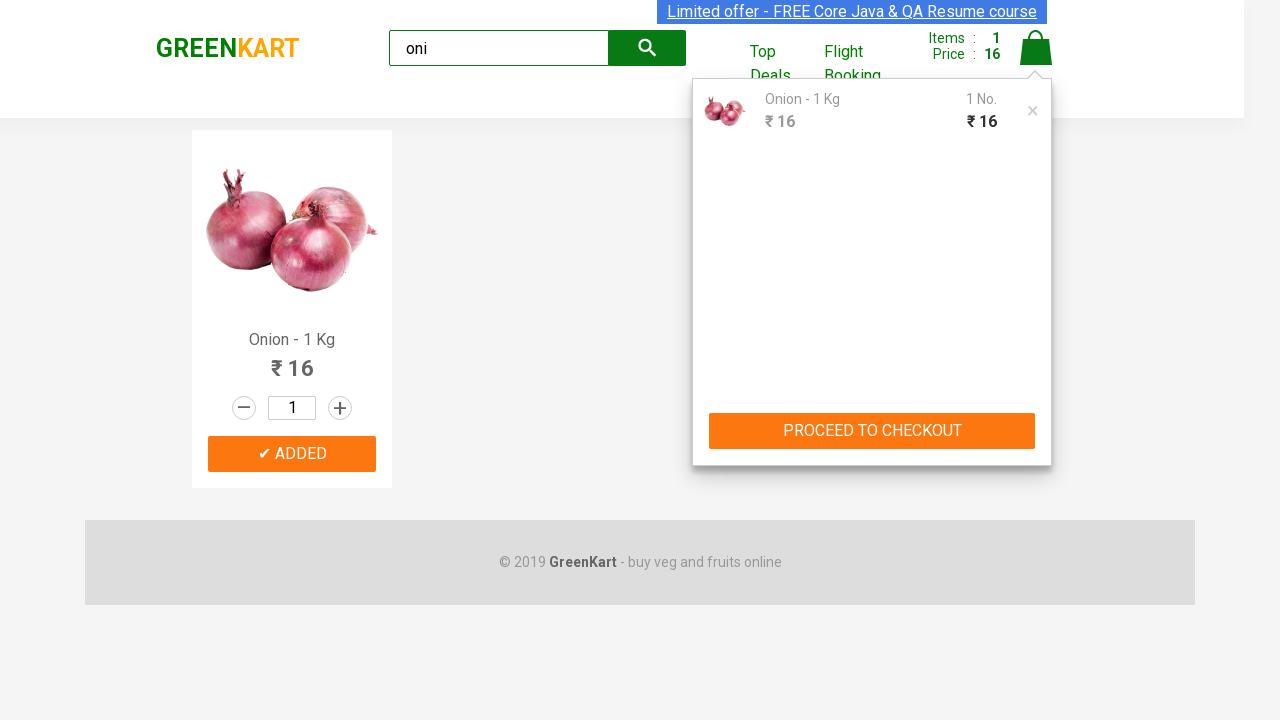

Checkout page loaded and promo code field appeared
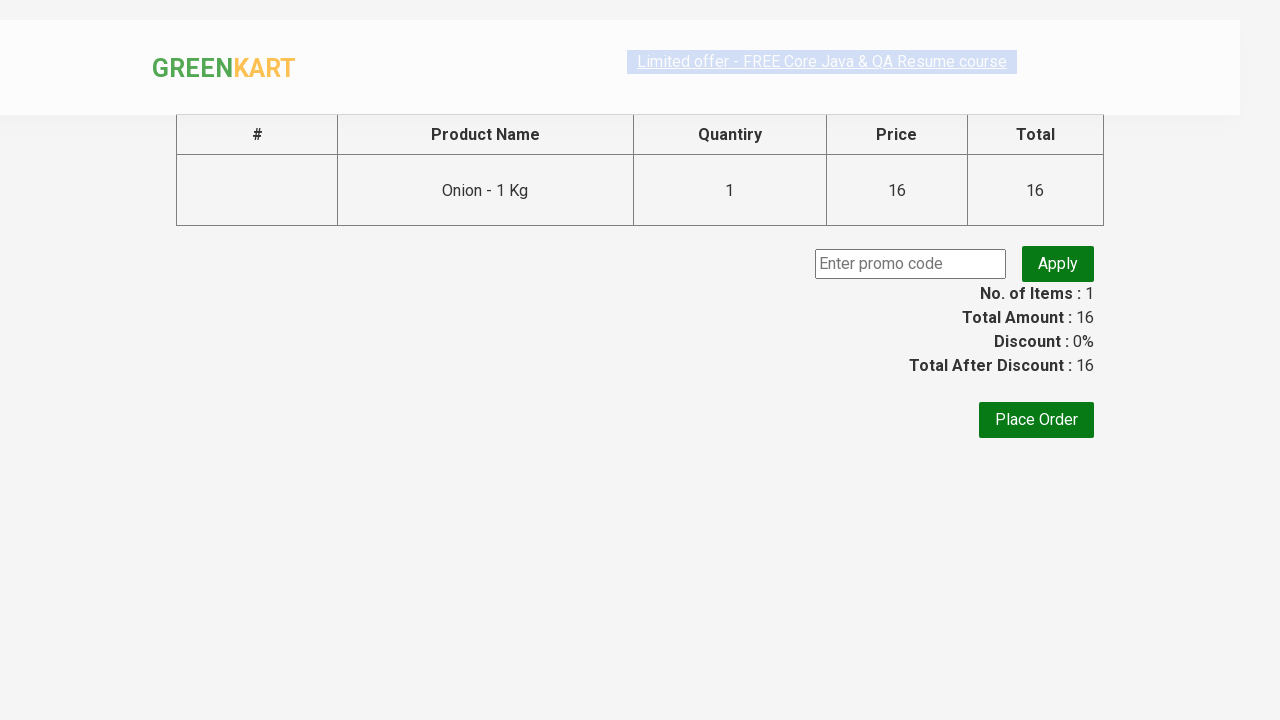

Cart products are displayed on checkout page
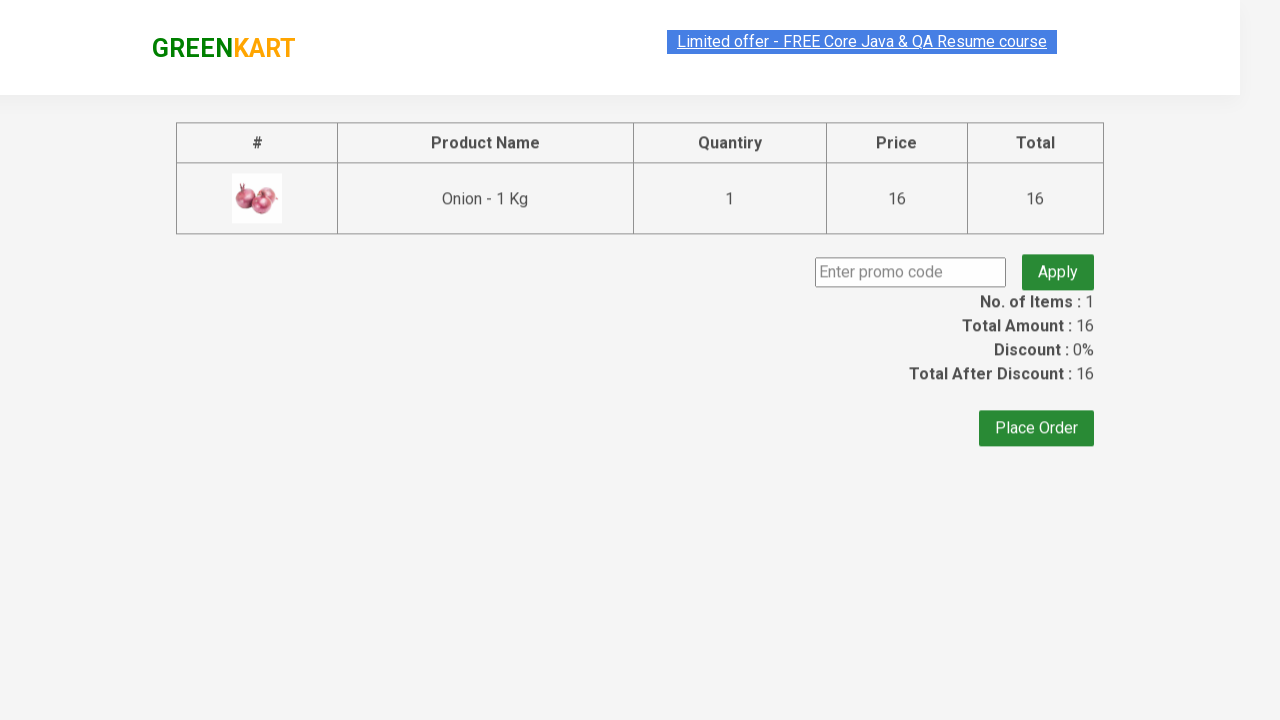

Cart details table loaded with product rows
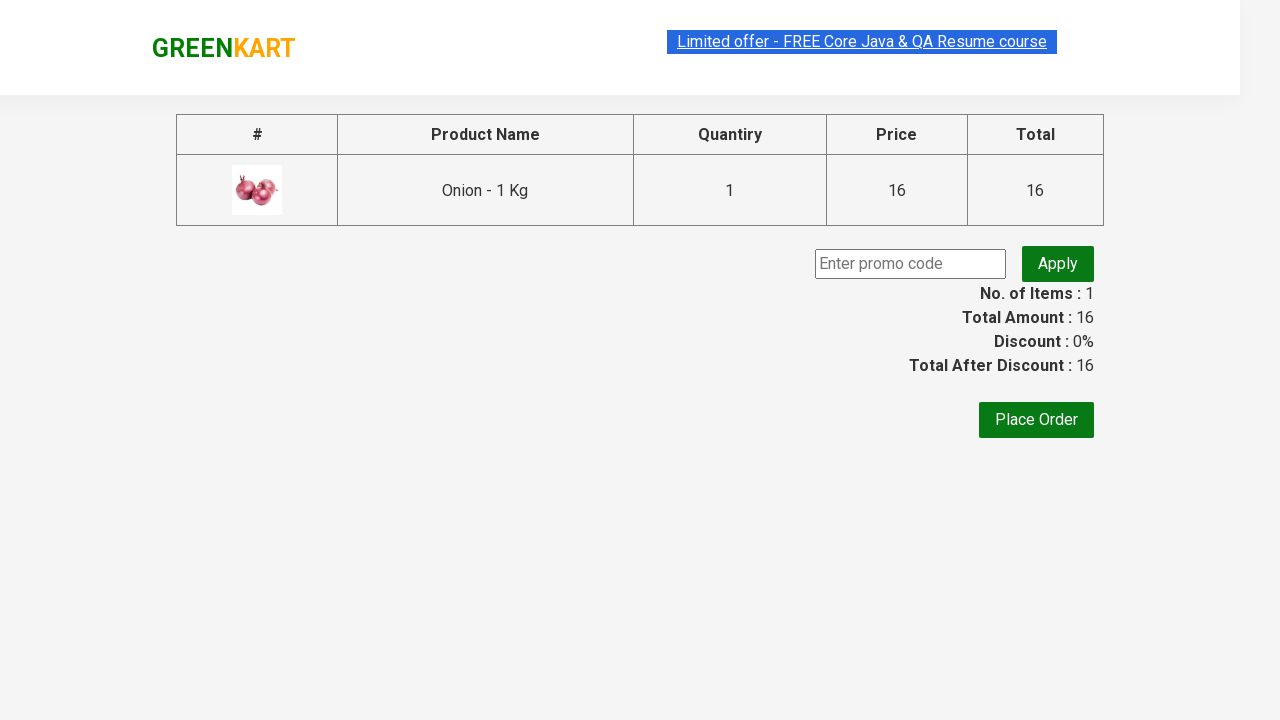

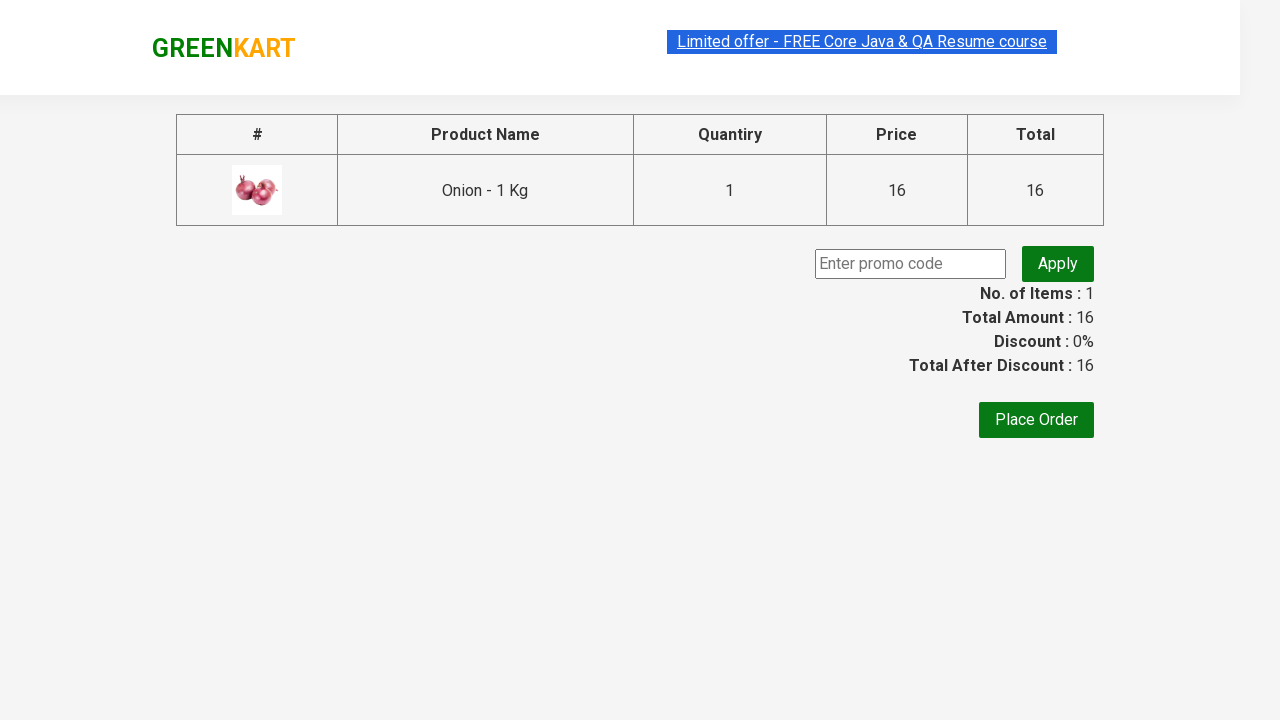